Tests multiple selection in a select element using Control key to select non-consecutive options

Starting URL: https://www.w3schools.com/tags/tryit.asp?filename=tryhtml_select_multiple

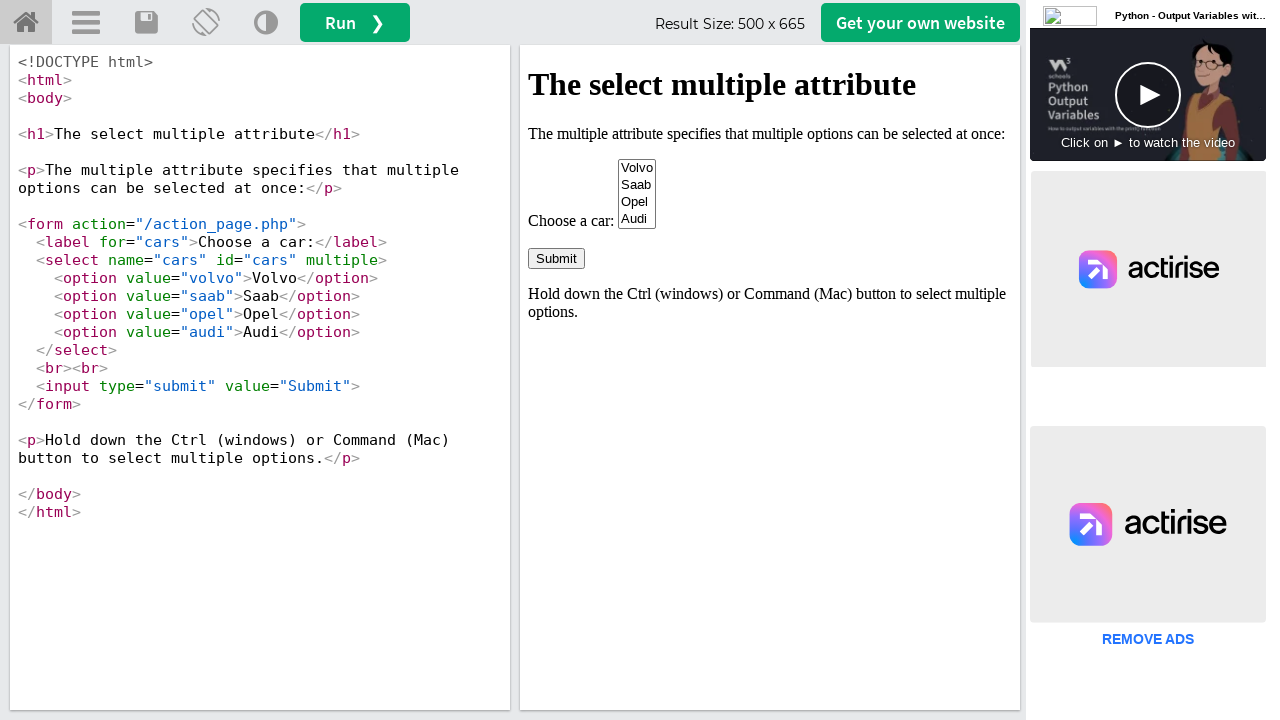

Located iframe with id 'iframeResult'
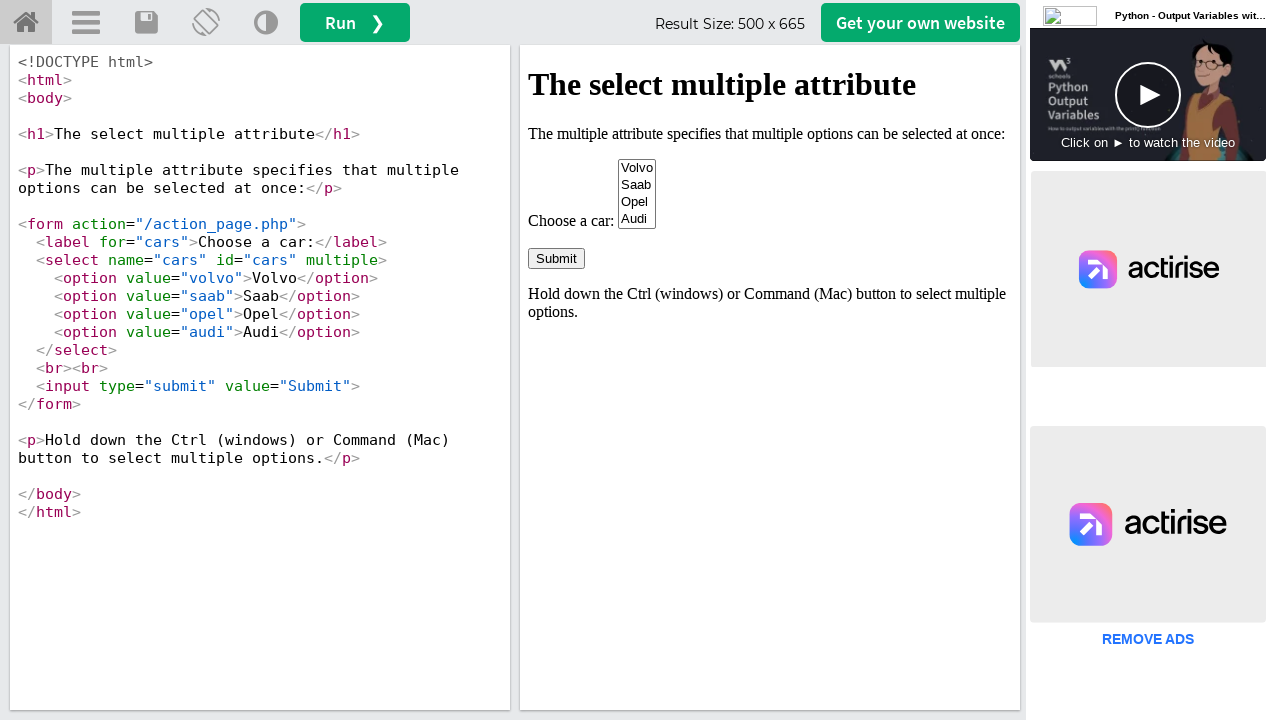

Located select element with id 'cars'
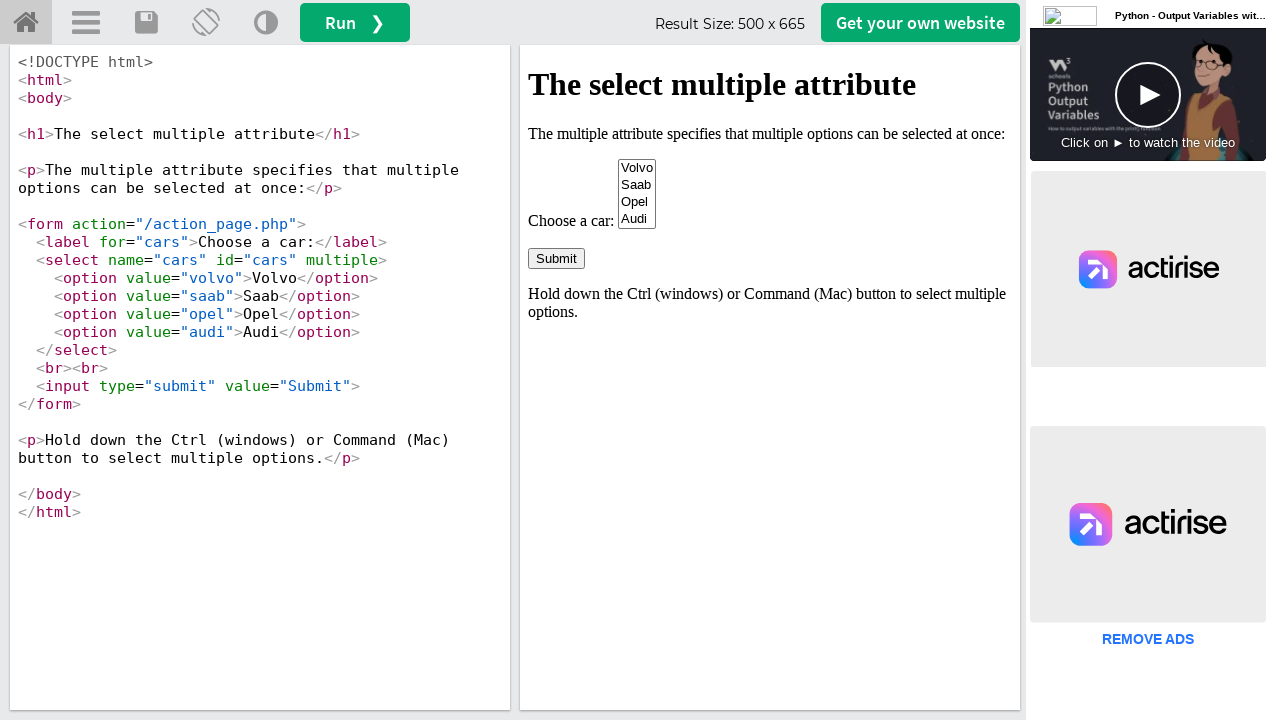

Clicked first option (index 0) while holding Control key at (637, 168) on iframe#iframeResult >> internal:control=enter-frame >> #cars >> option >> nth=0
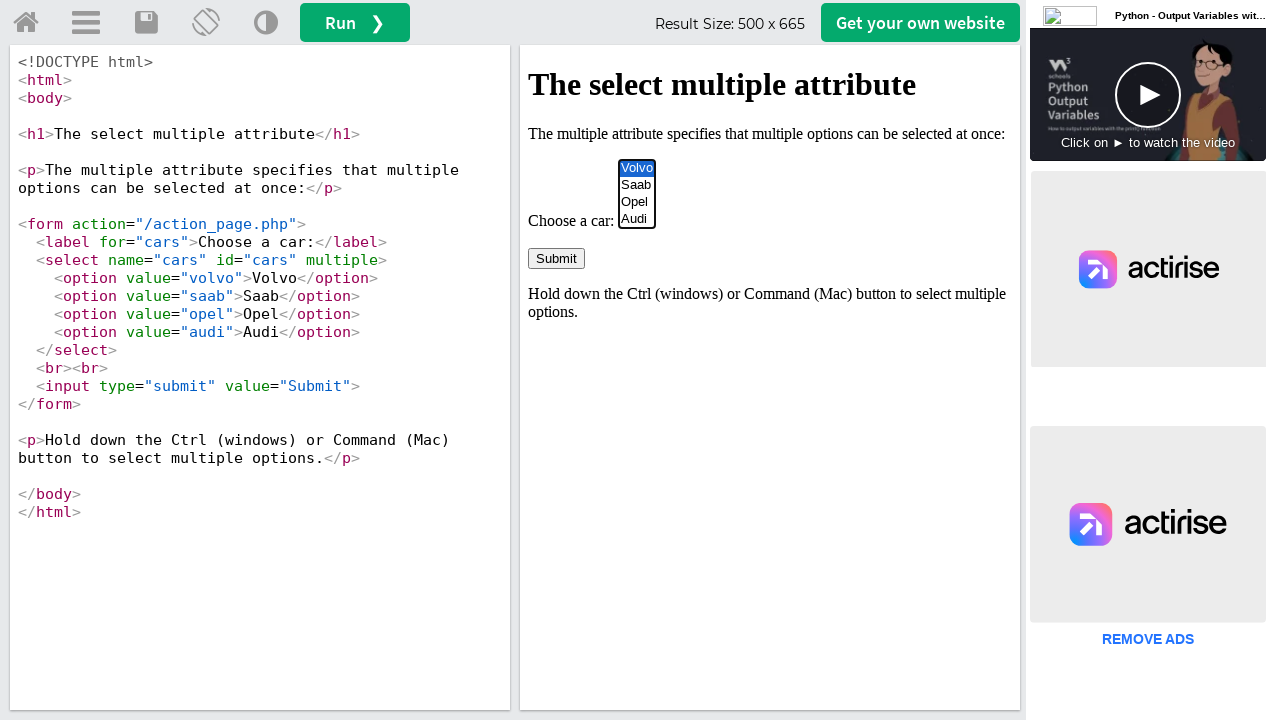

Clicked third option (index 2) while holding Control key for multiple selection at (637, 202) on iframe#iframeResult >> internal:control=enter-frame >> #cars >> option >> nth=2
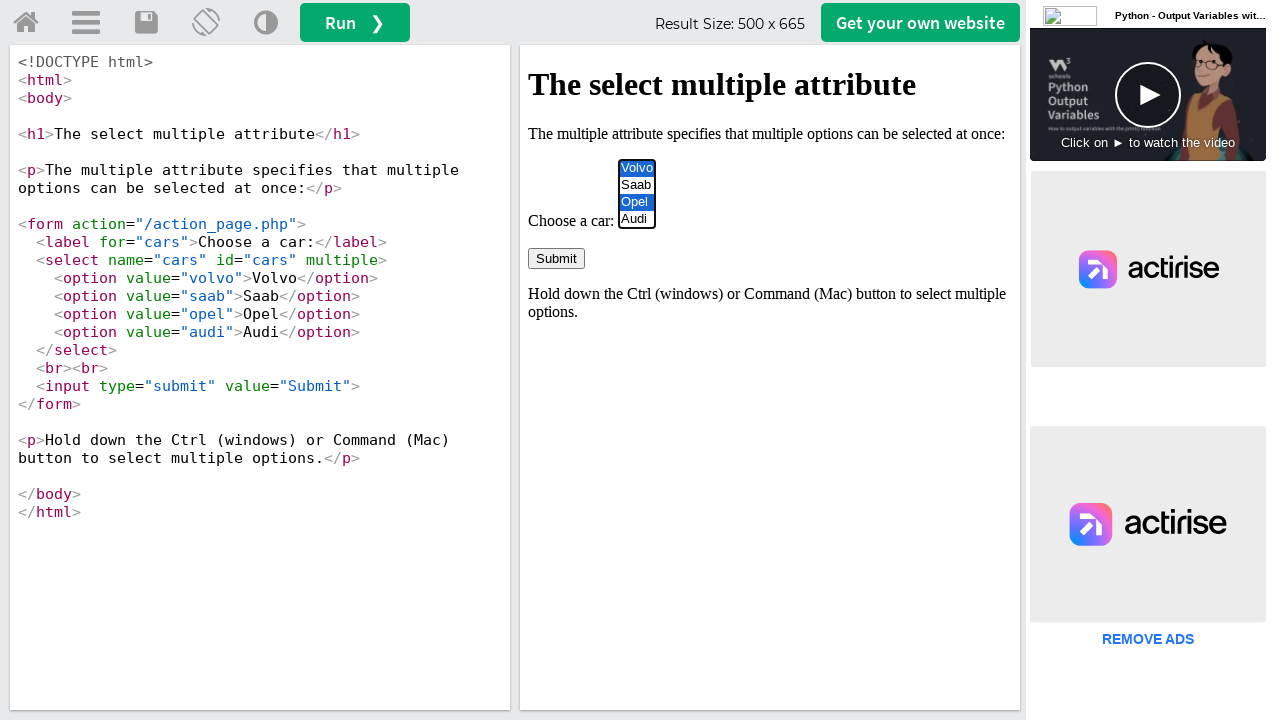

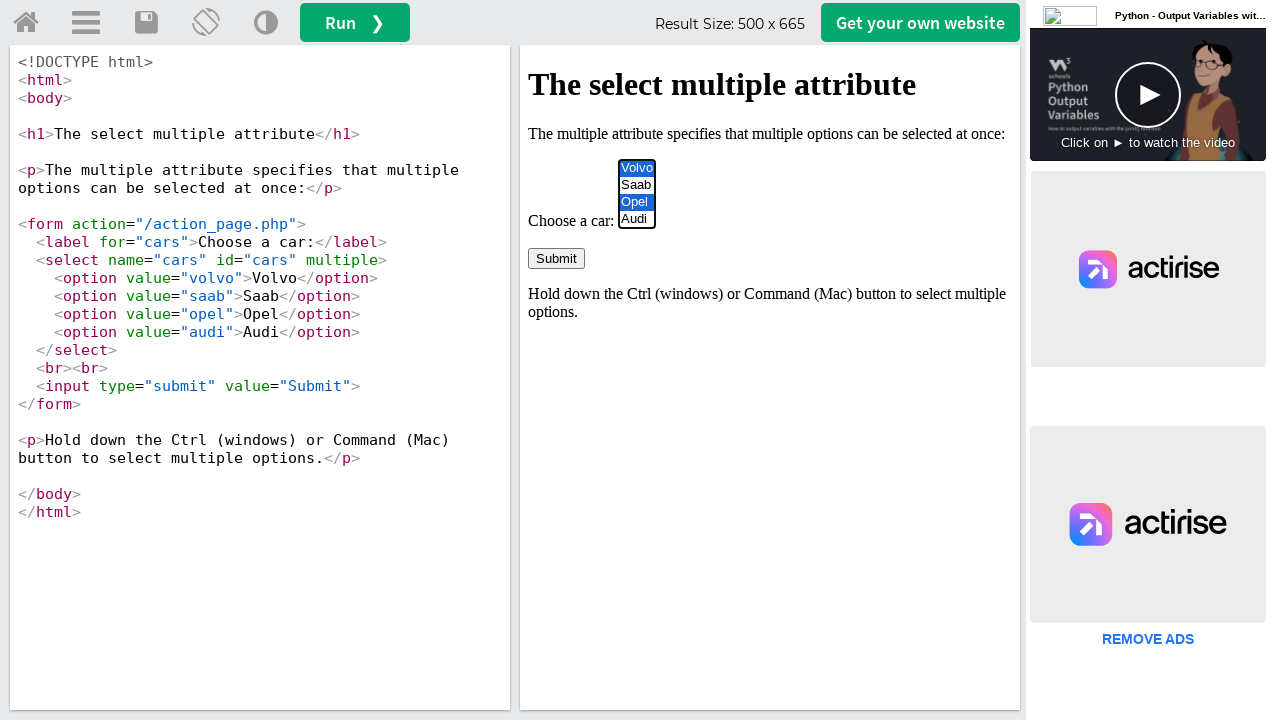